Tests double-click functionality on a jQuery demo page by double-clicking an element within an iframe and verifying the color change

Starting URL: http://api.jquery.com/dblclick/

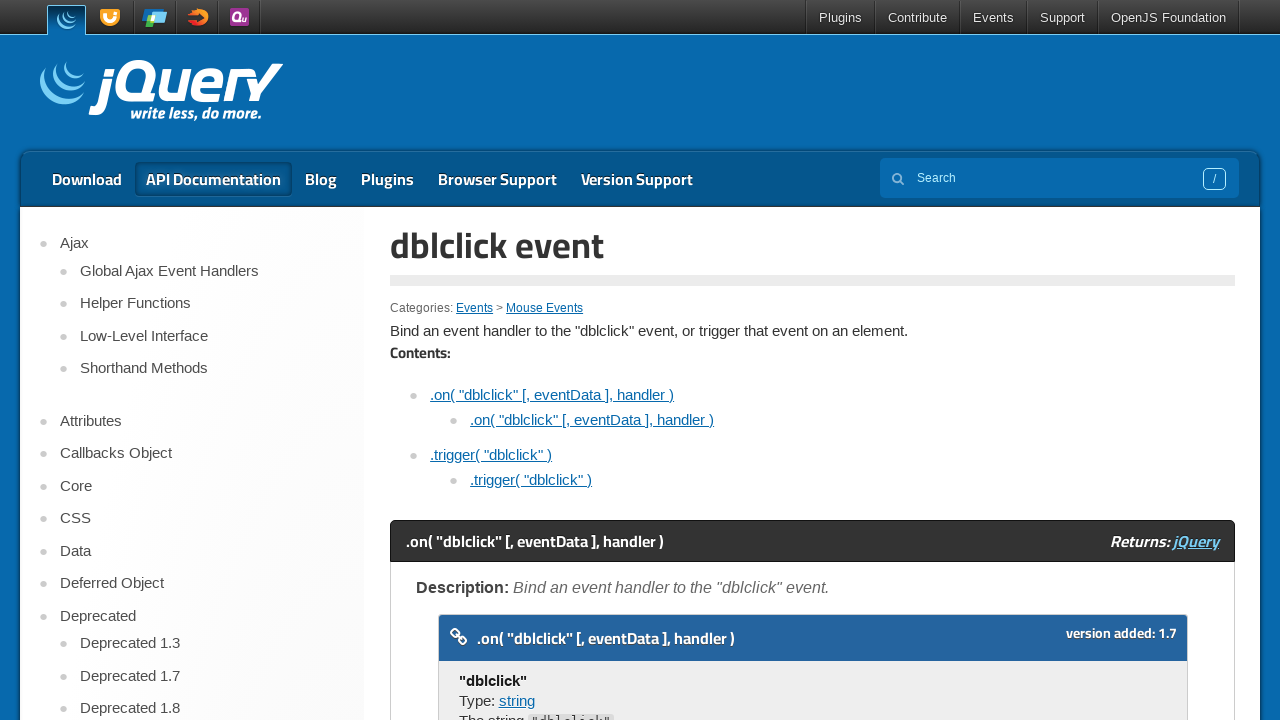

Located and switched to the first iframe on the page
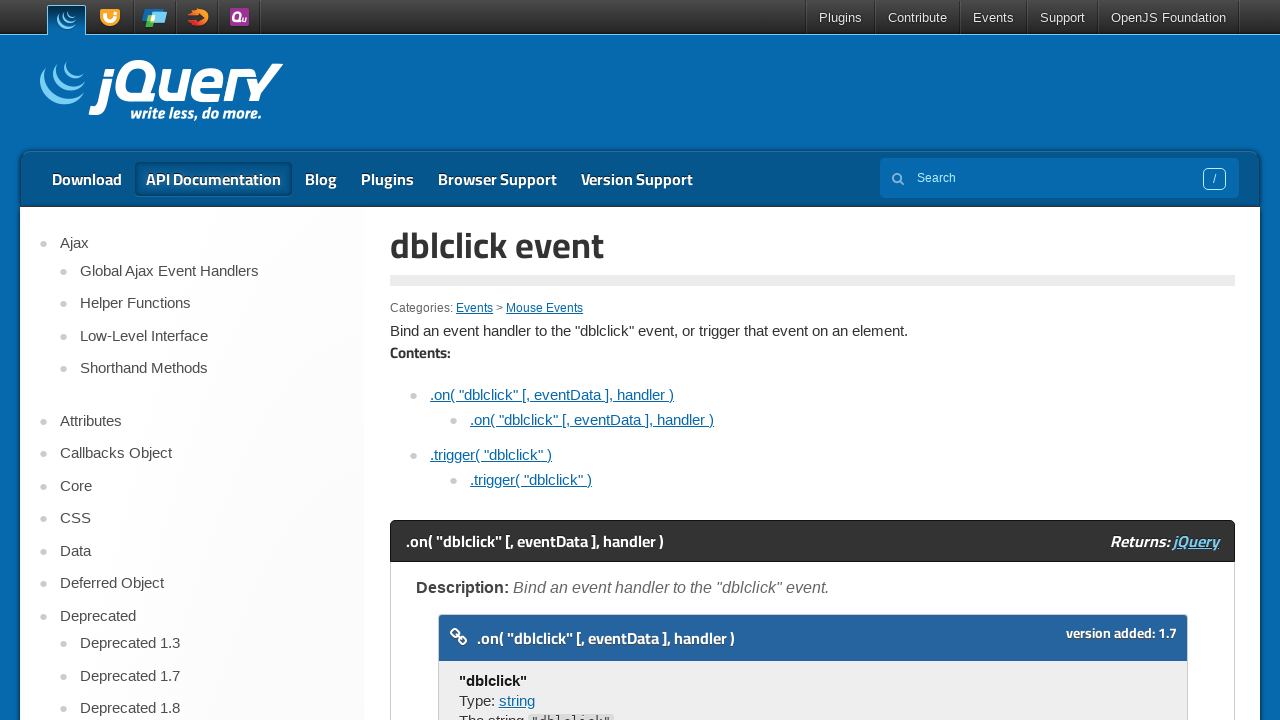

Located the div element within the iframe to double-click
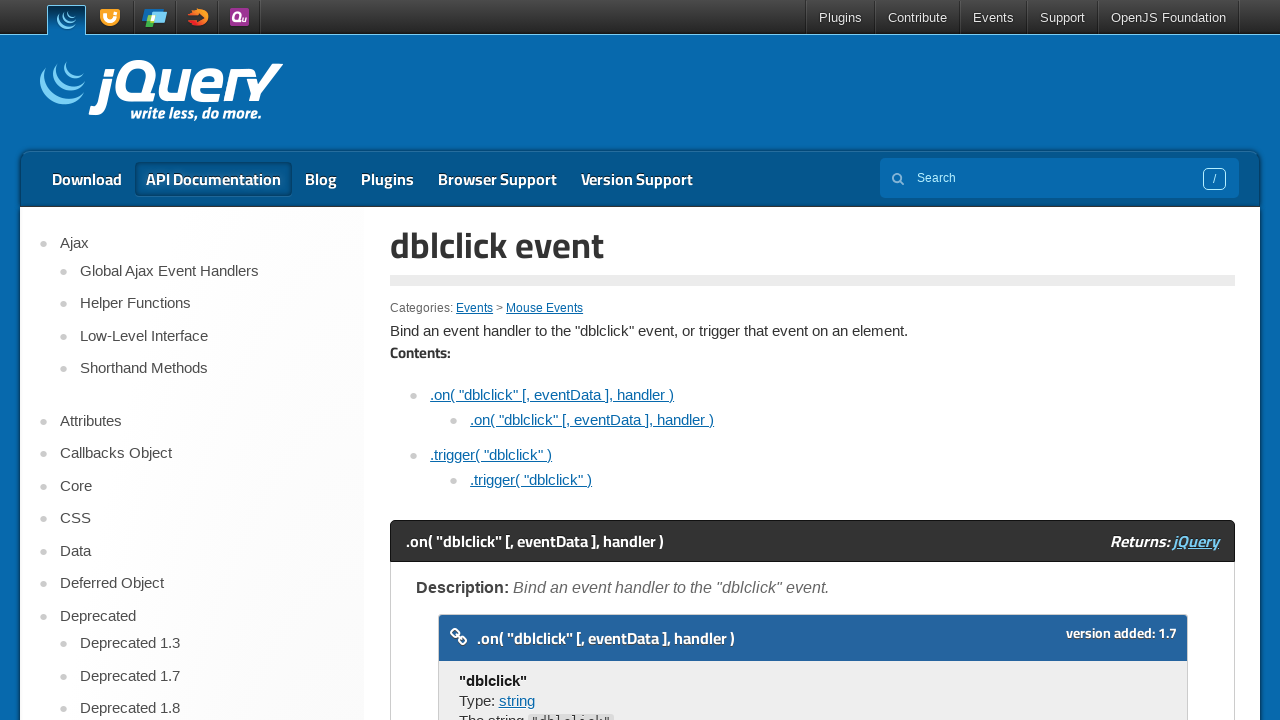

Double-clicked the div element to trigger color change at (478, 360) on iframe >> nth=0 >> internal:control=enter-frame >> xpath=/html/body/div
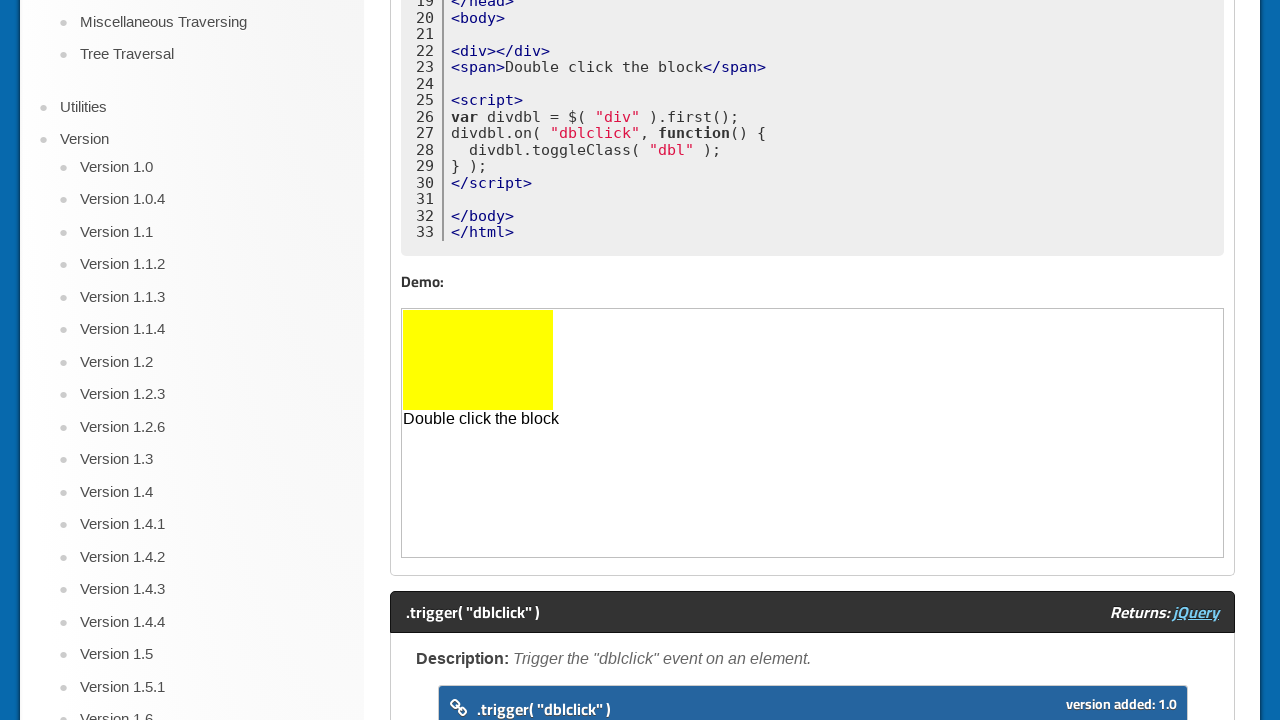

Waited 2 seconds for the color change to take effect
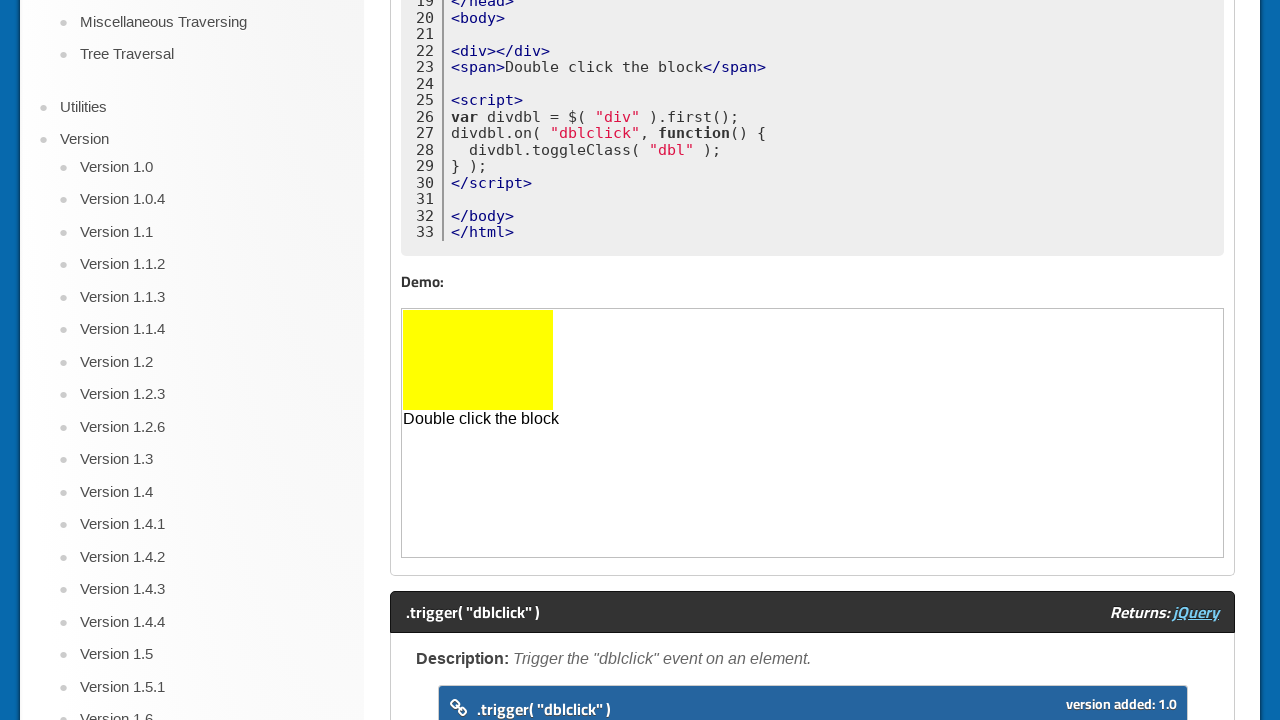

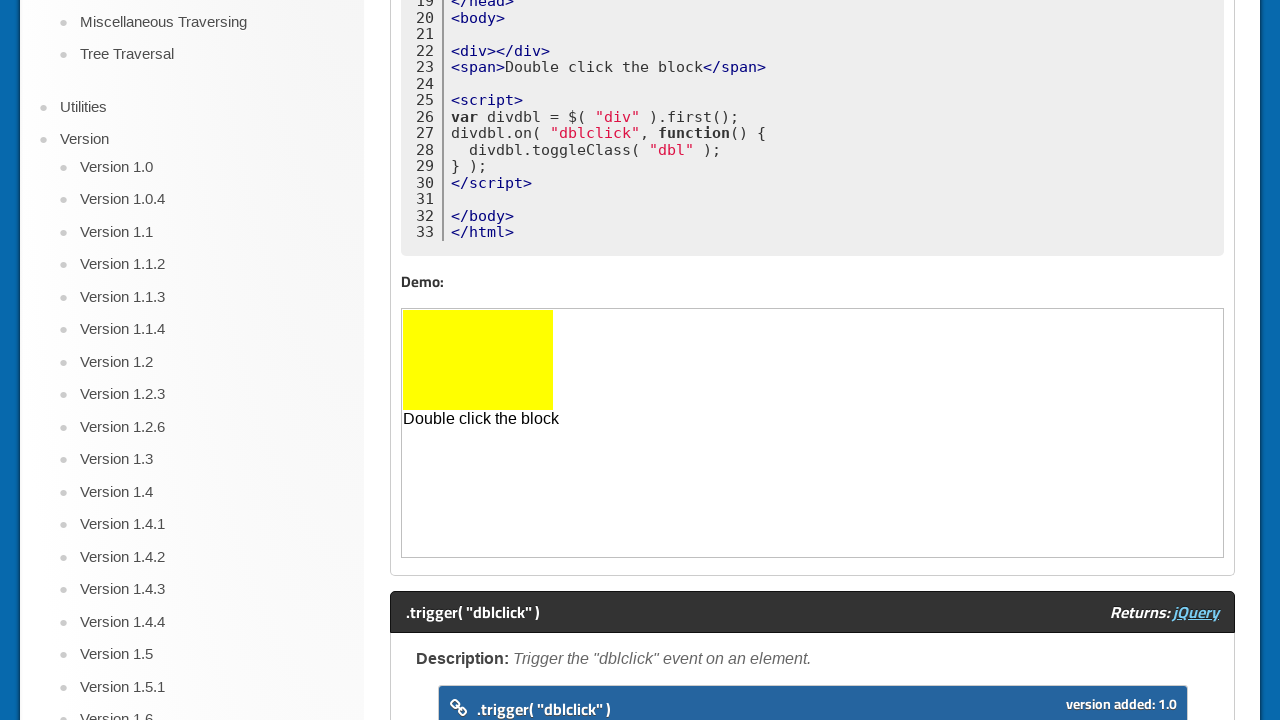